Tests clicking a JavaScript confirm dialog and accepting it to verify the OK result

Starting URL: https://the-internet.herokuapp.com/javascript_alerts

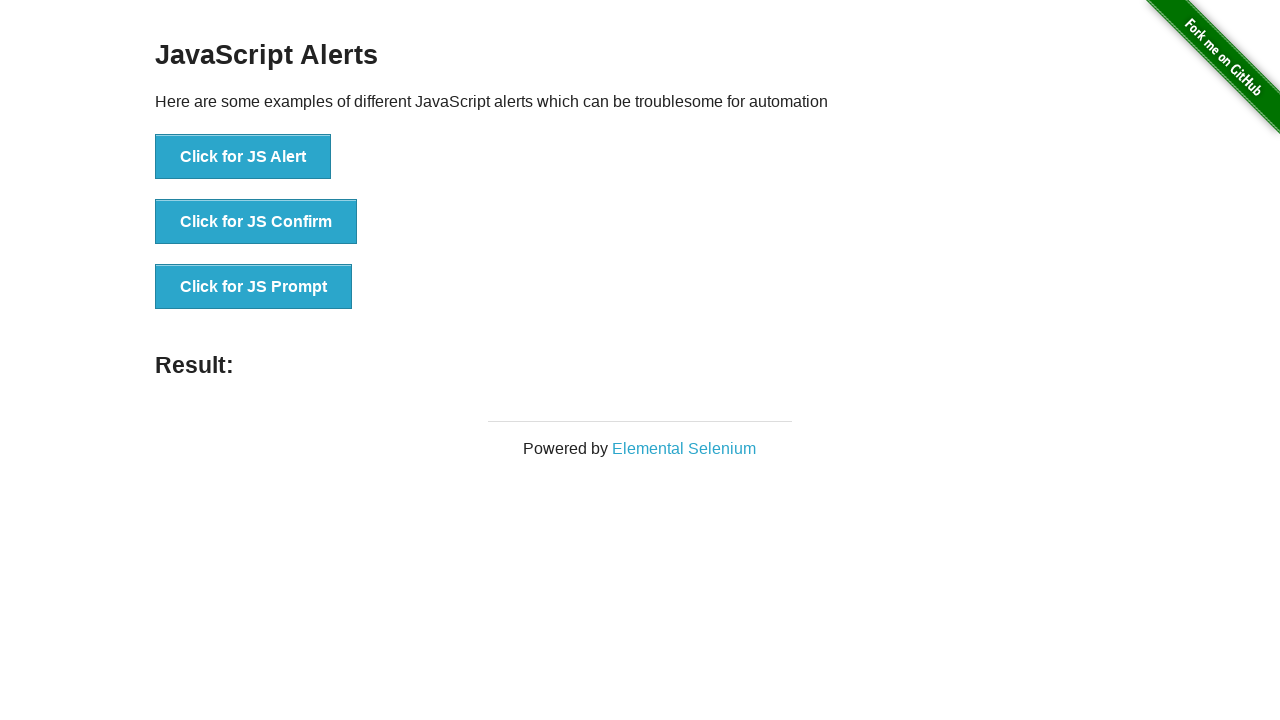

Set up dialog handler to accept confirm dialogs
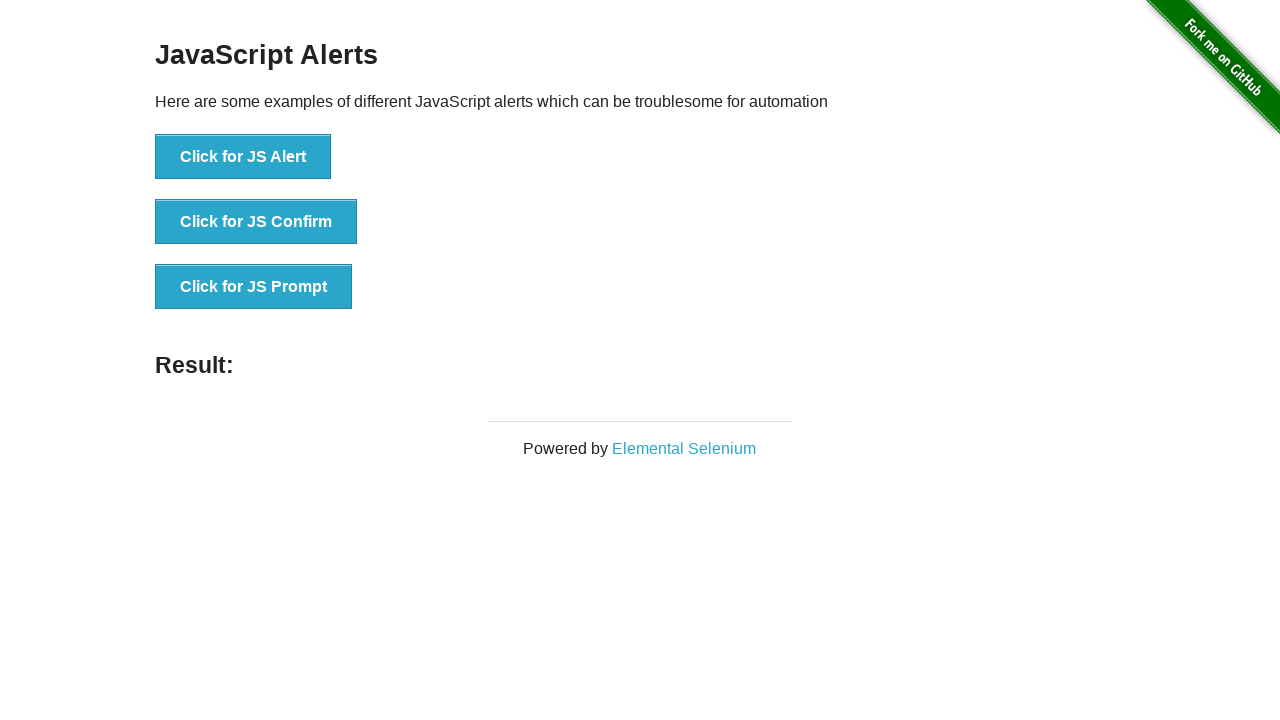

Clicked the JS Confirm button at (256, 222) on #content > div > ul > li:nth-child(2) > button
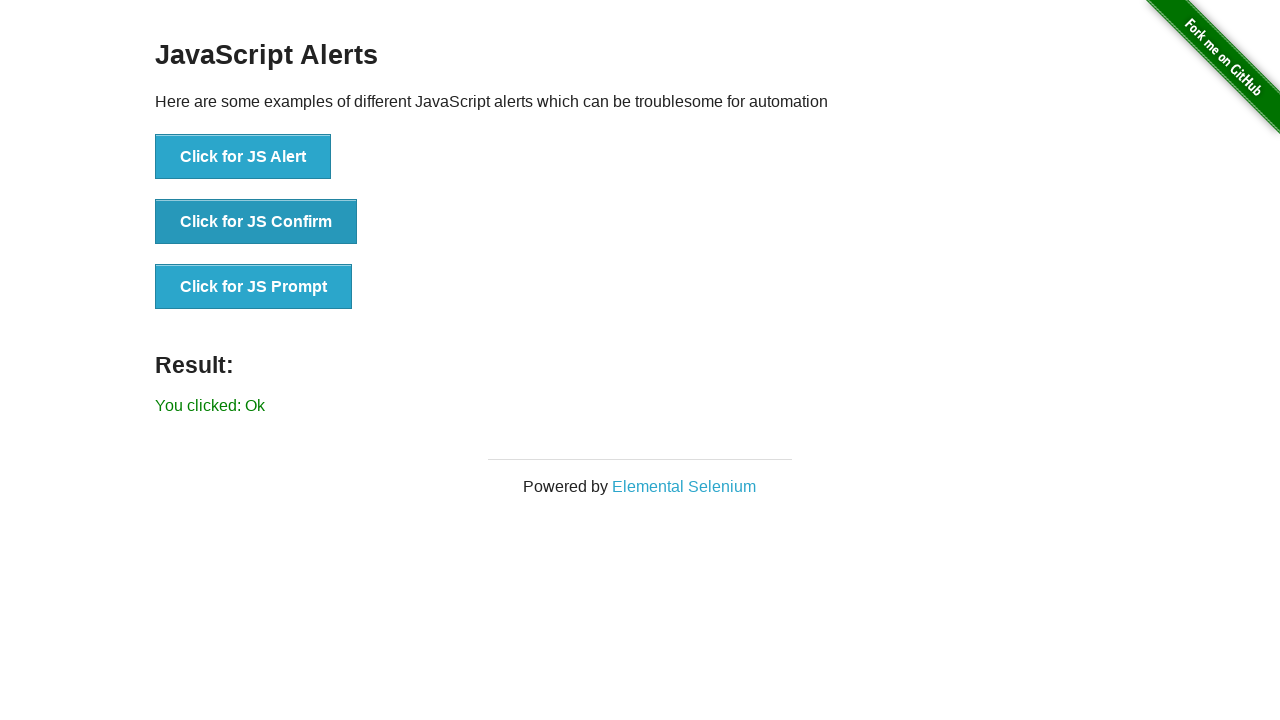

Verified that confirm dialog was accepted and result shows 'You clicked: Ok'
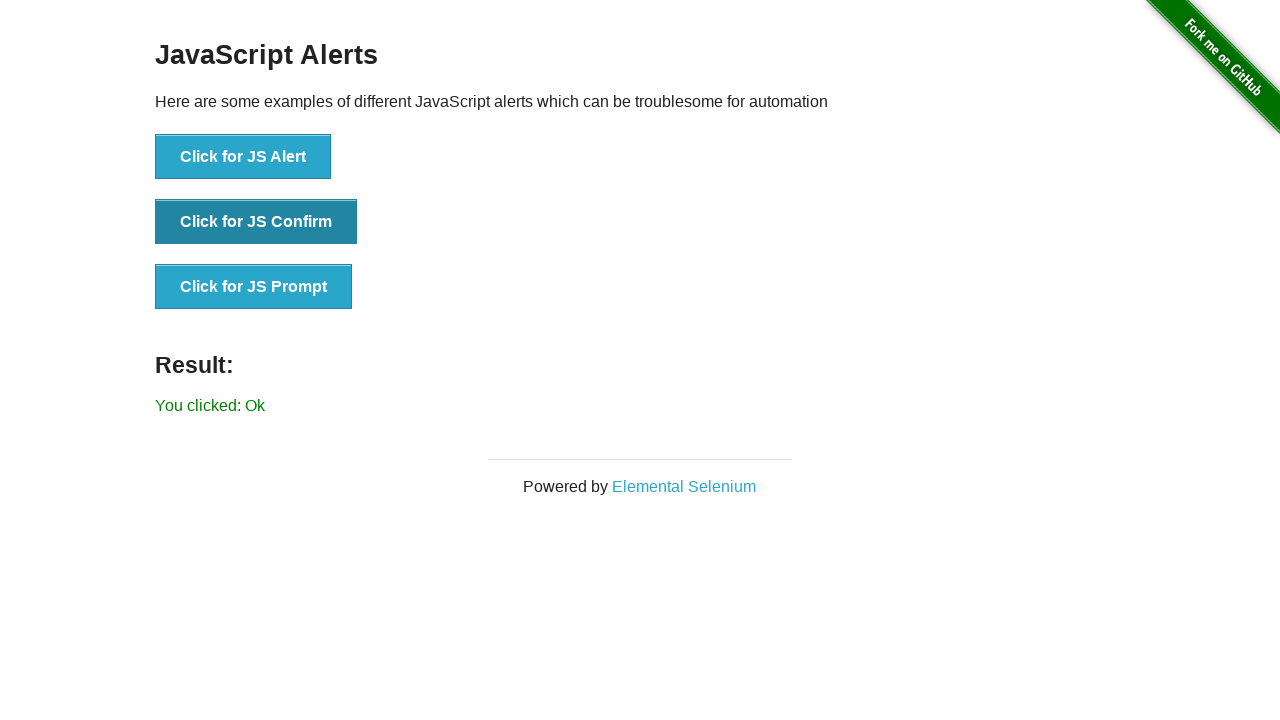

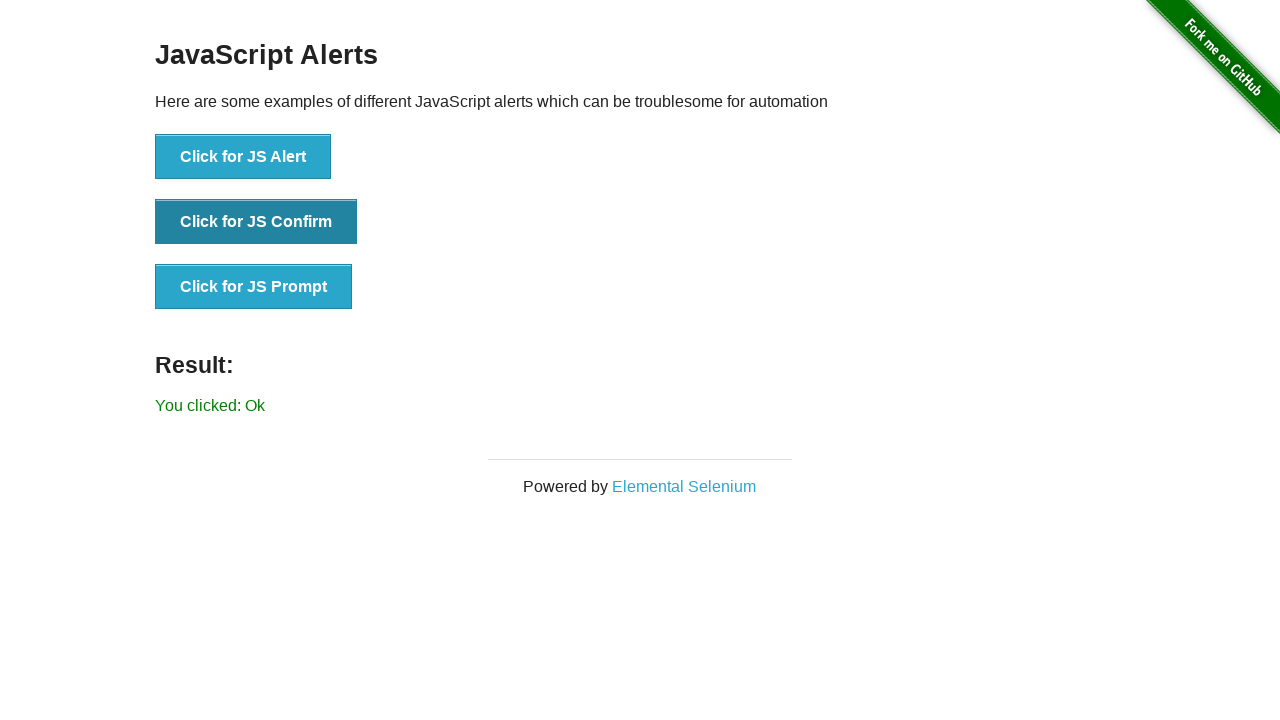